Tests keyboard shortcut functionality by entering text in a username field and then using Ctrl+Z to undo the input

Starting URL: https://speedwaytech.co.in/sample.html

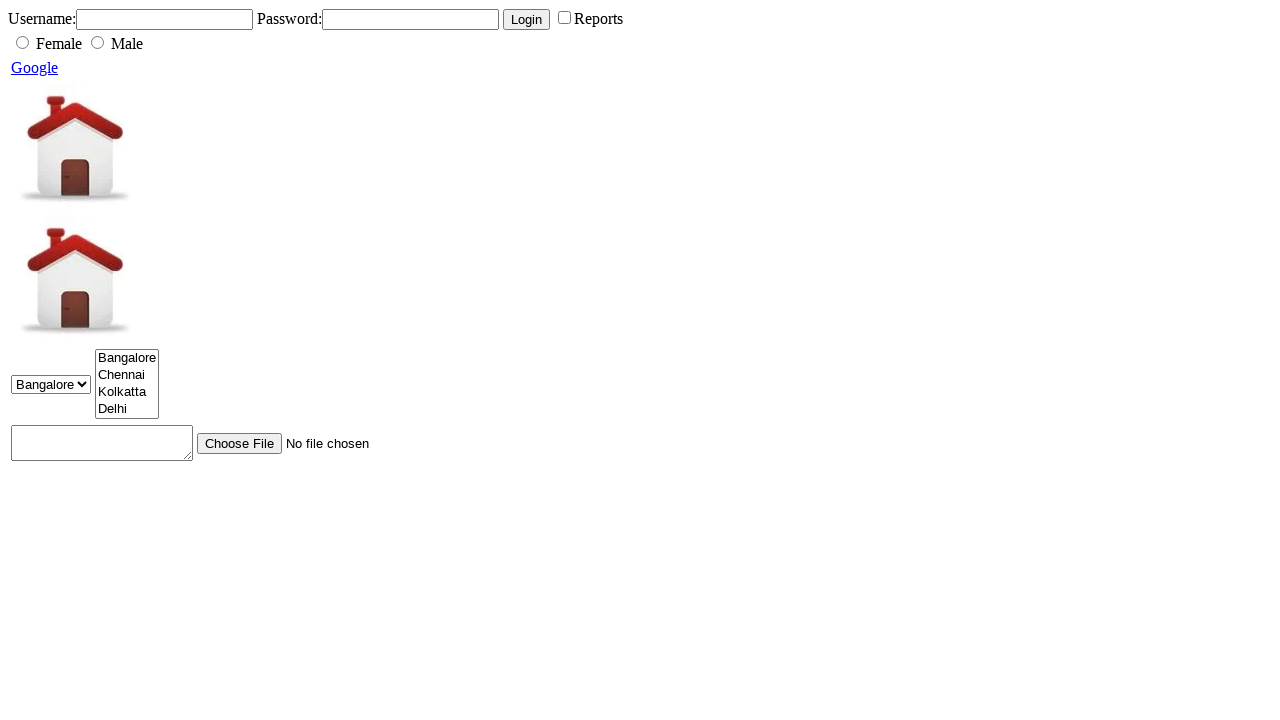

Filled username field with 'Sujeet' on input[name='uname']
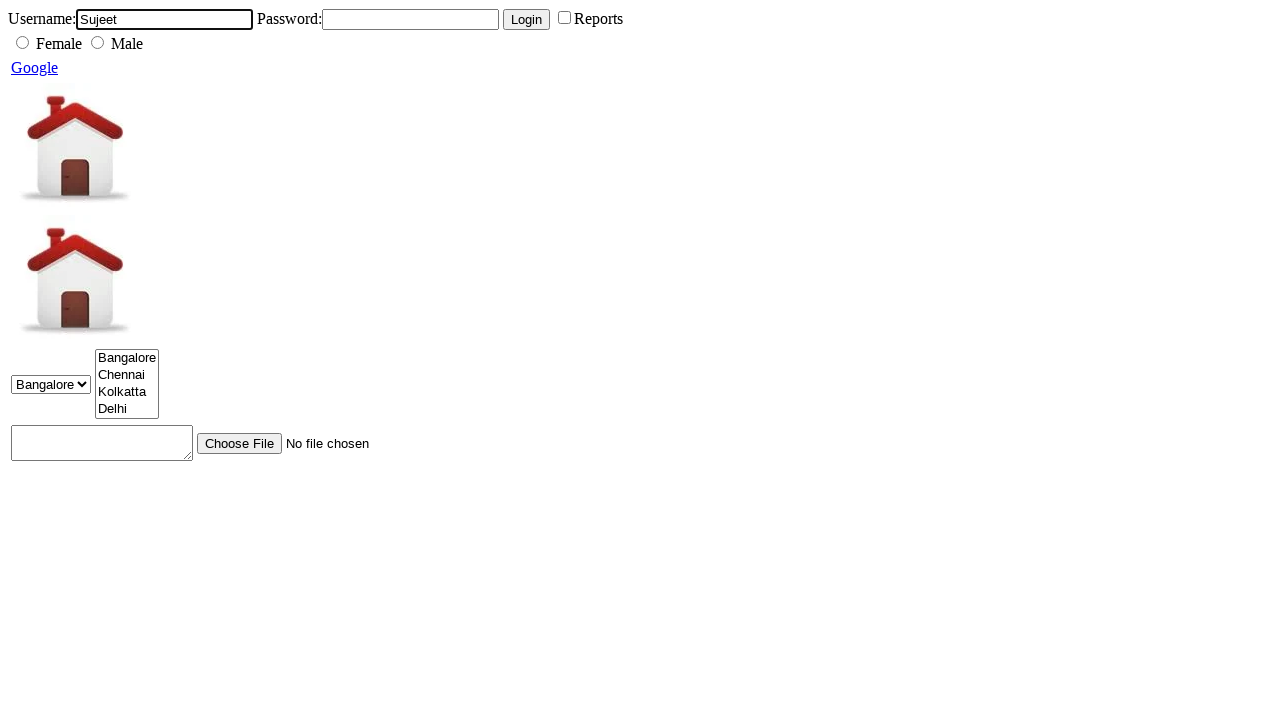

Pressed Ctrl+Z to undo text input
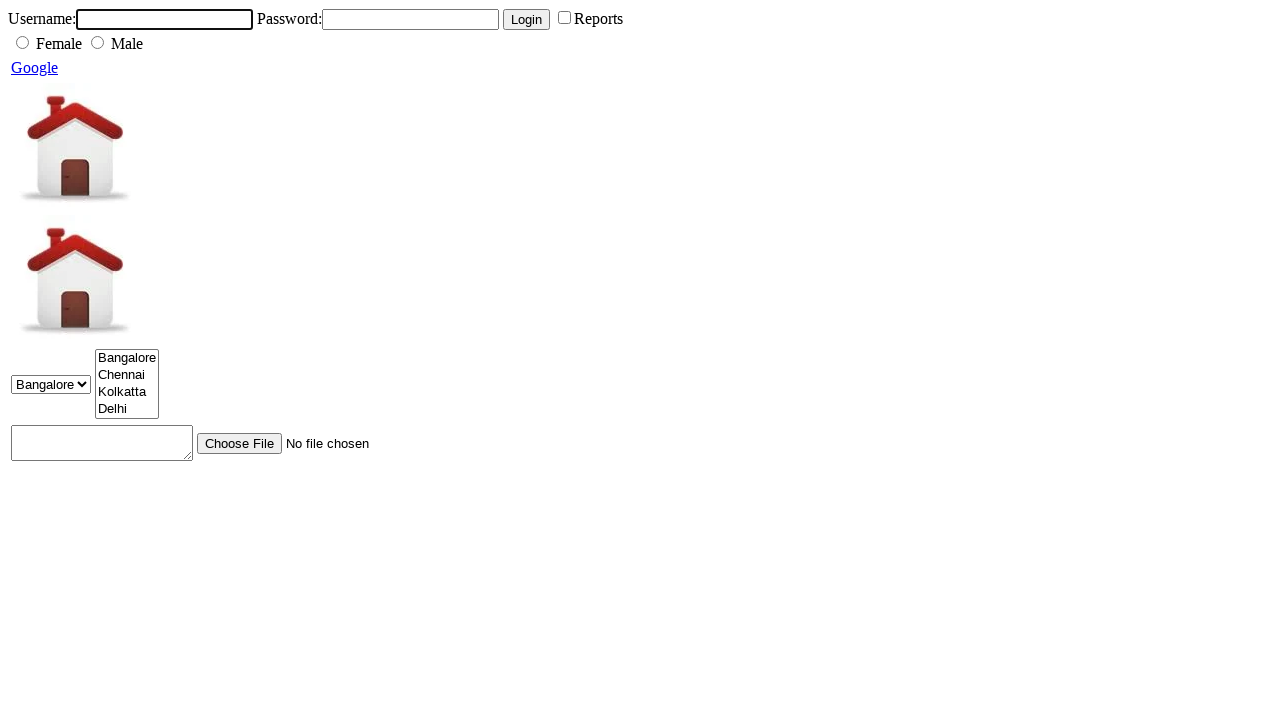

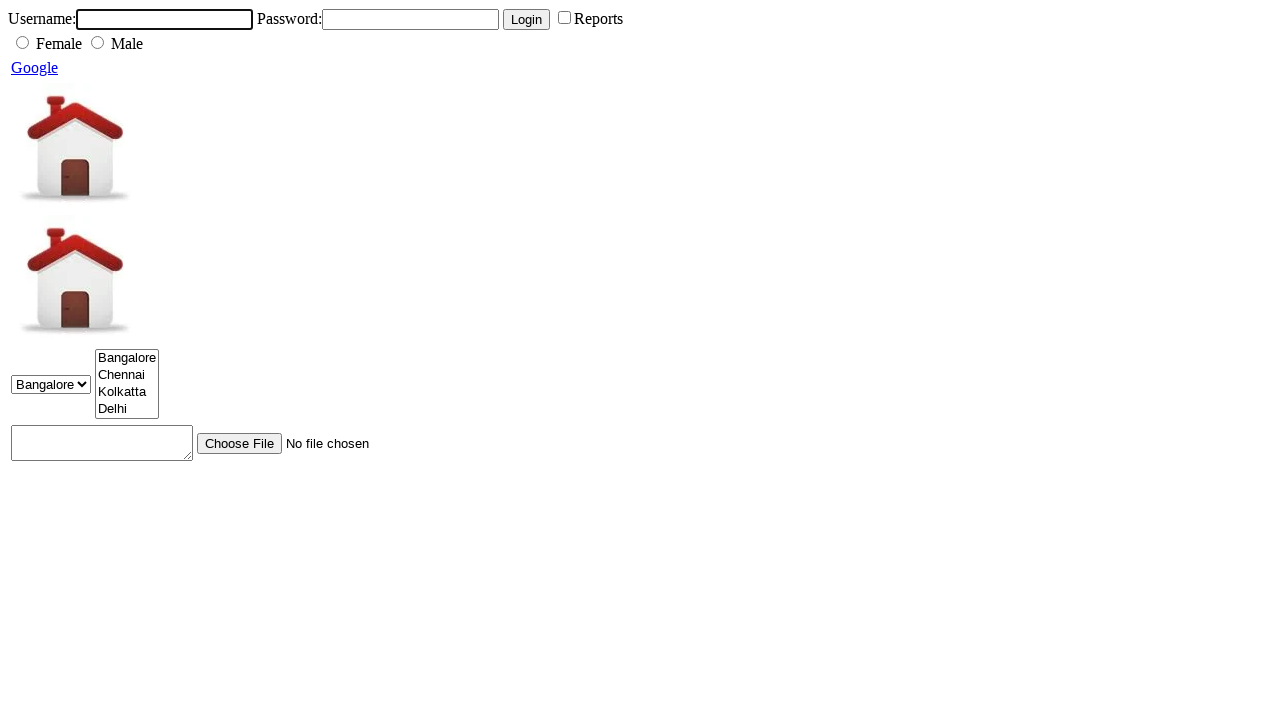